Tests the invadelabs.com website by verifying the page title and clicking on the navigation menu icon

Starting URL: http://invadelabs.com/

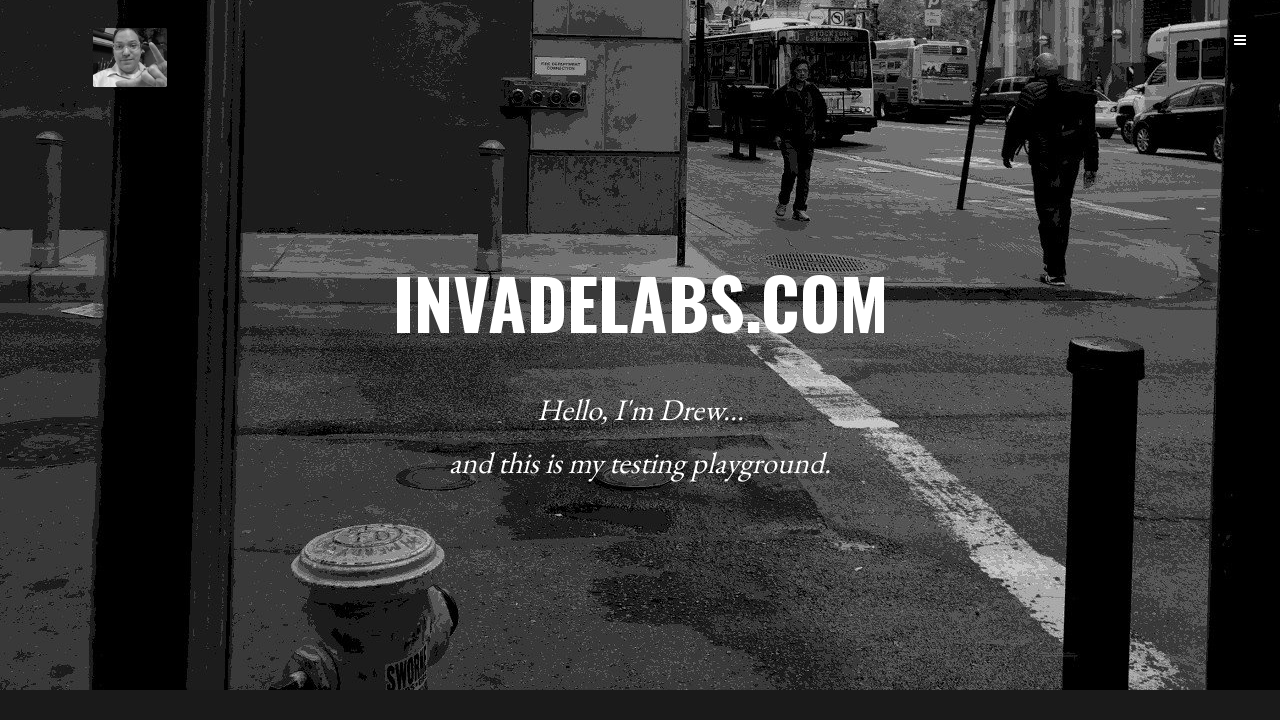

Verified page title is 'invadelabs.com'
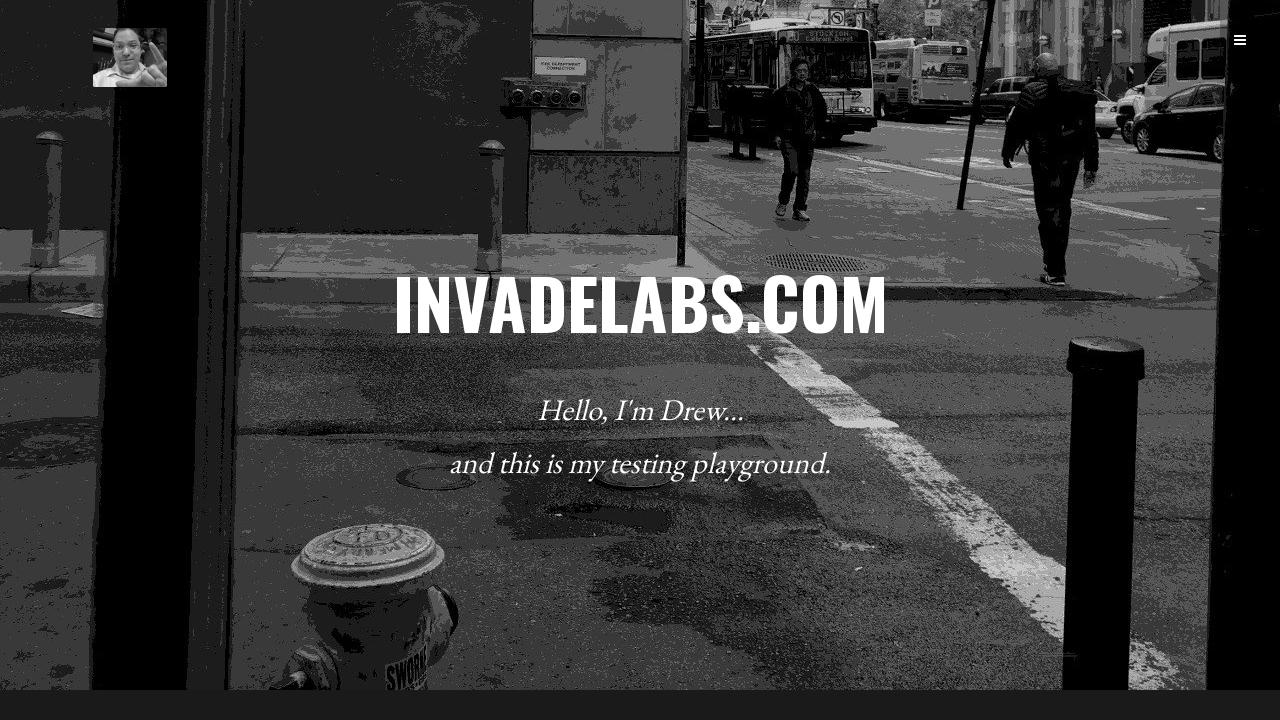

Clicked navigation menu icon at (1240, 40) on i.icon-reorder
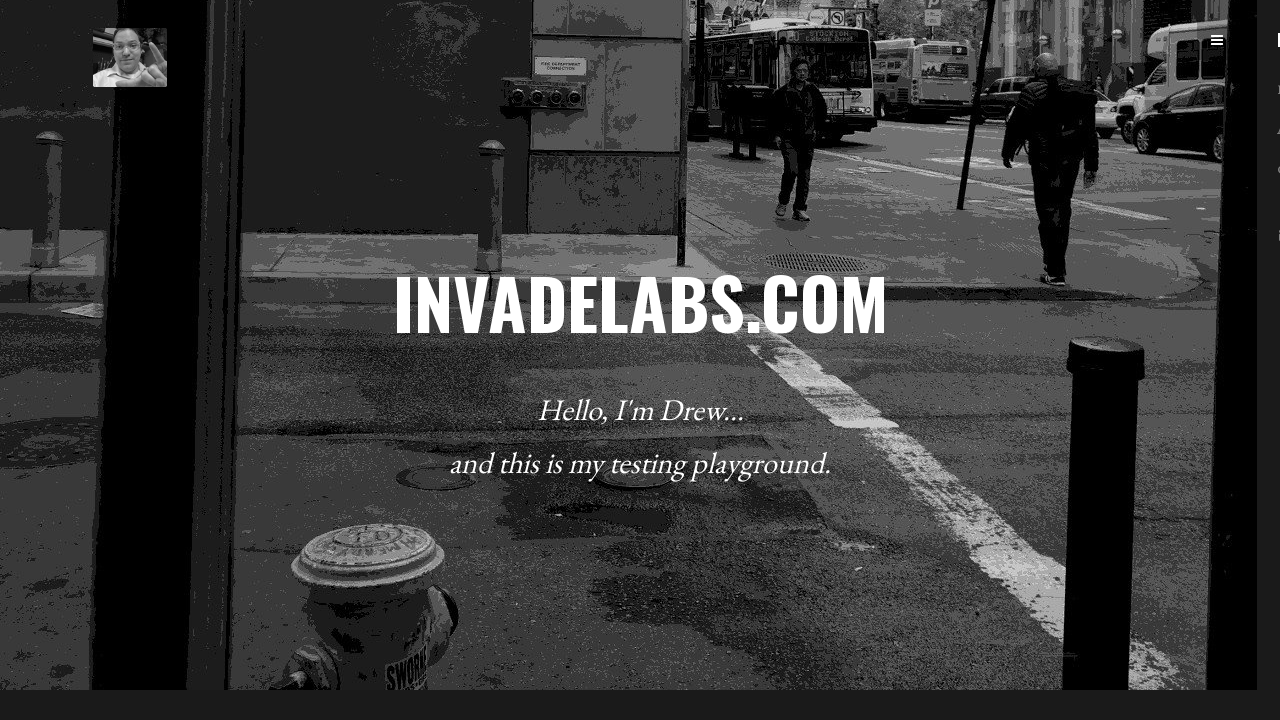

Waited 500ms for menu animation to complete
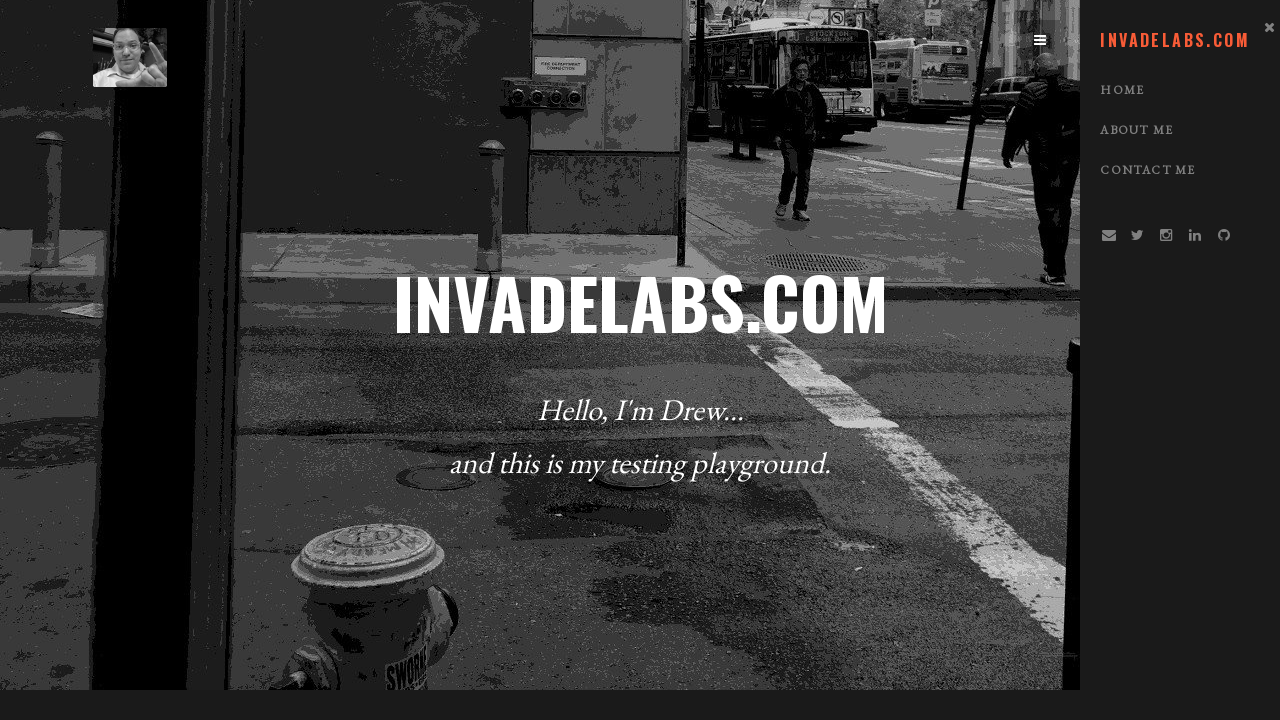

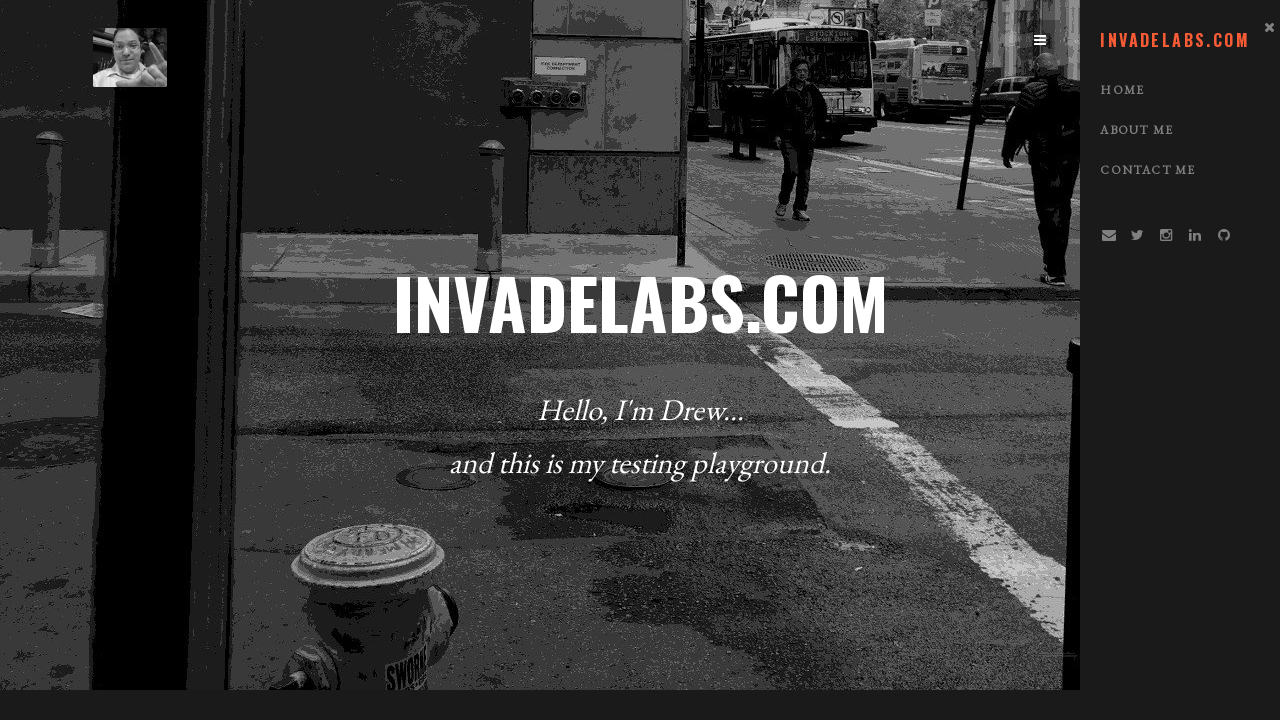